Verifies that the Testability Built-in section heading exists on the page

Starting URL: https://angularjs.org

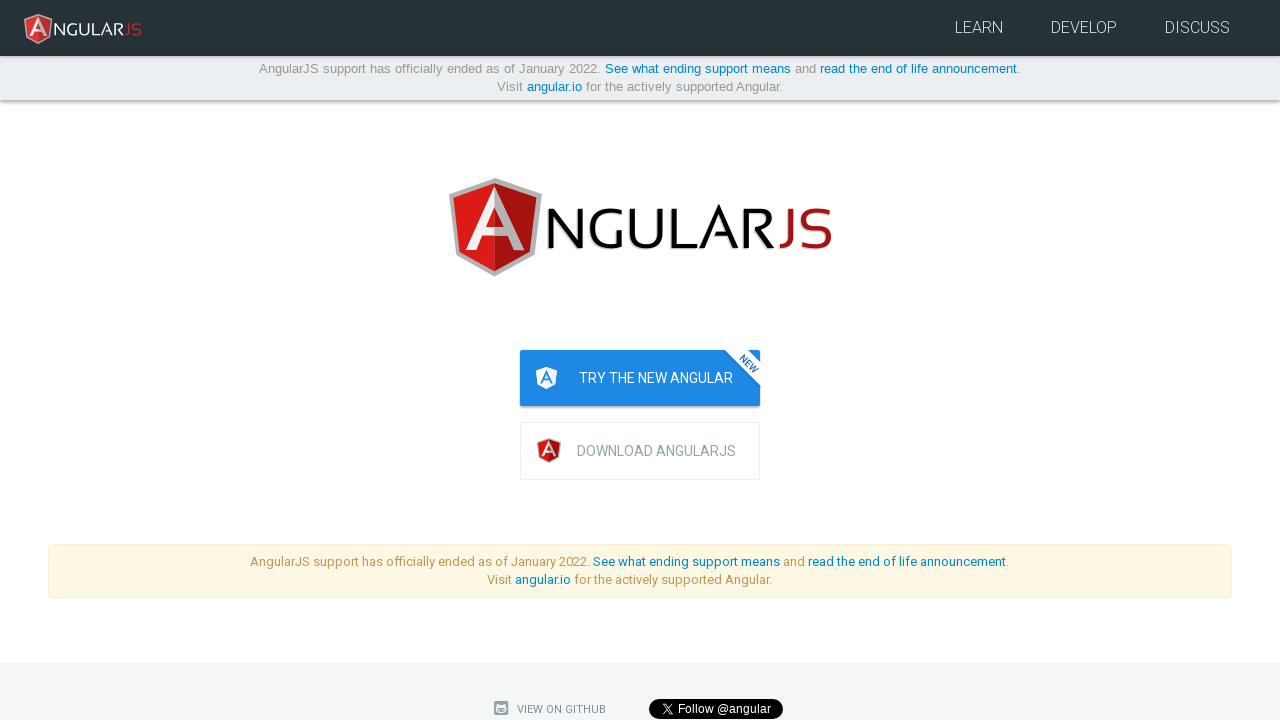

Navigated to https://angularjs.org
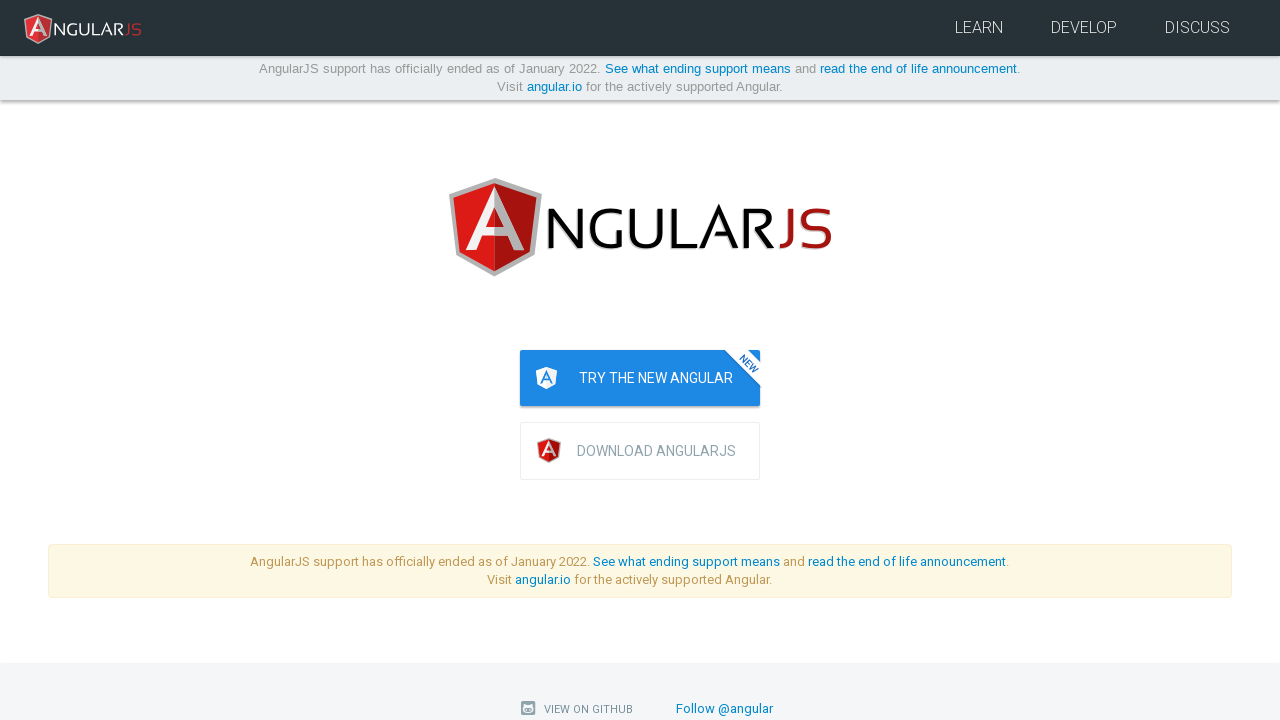

Located the testability section element
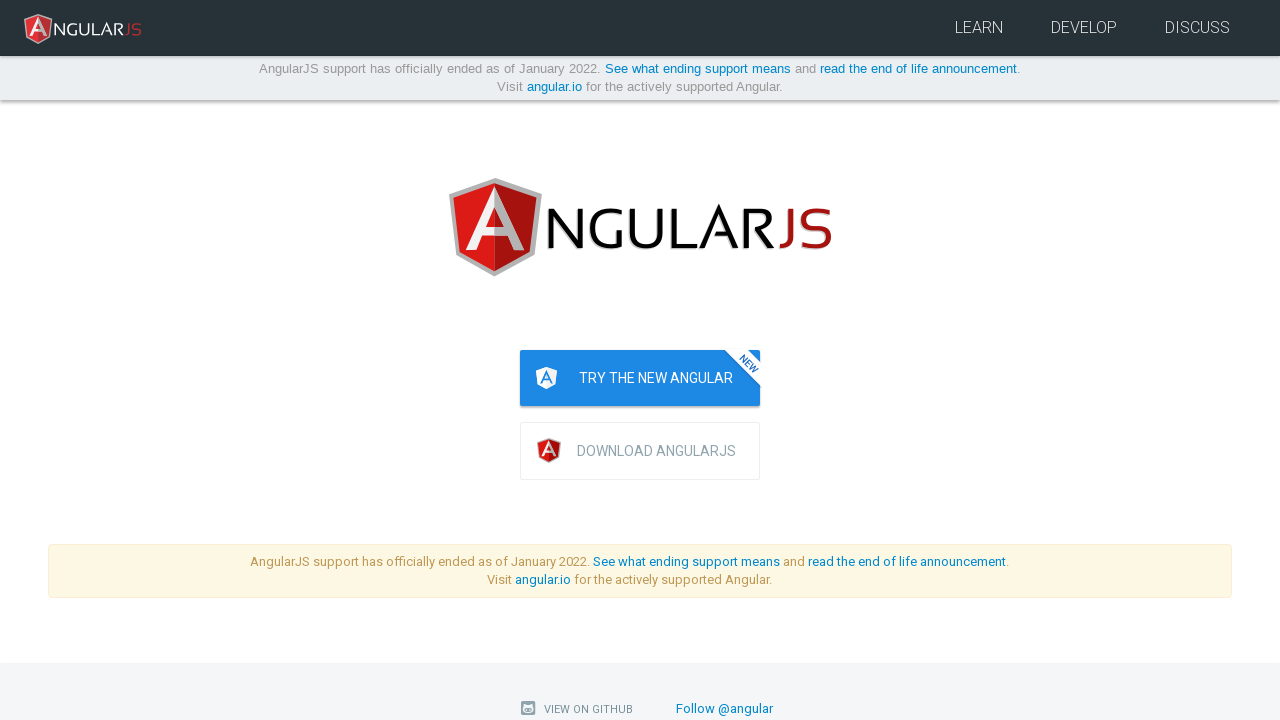

Testability section is visible on the page
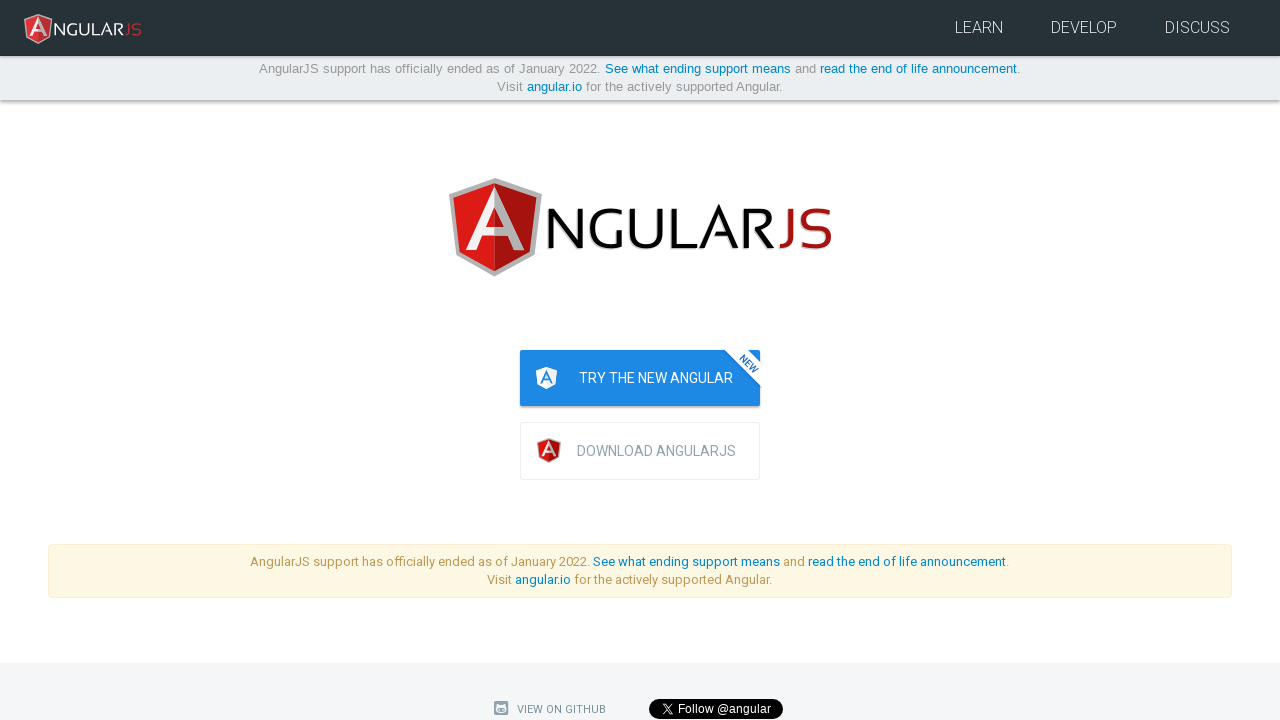

Verified that 'Testability Built-in' heading text matches expected content
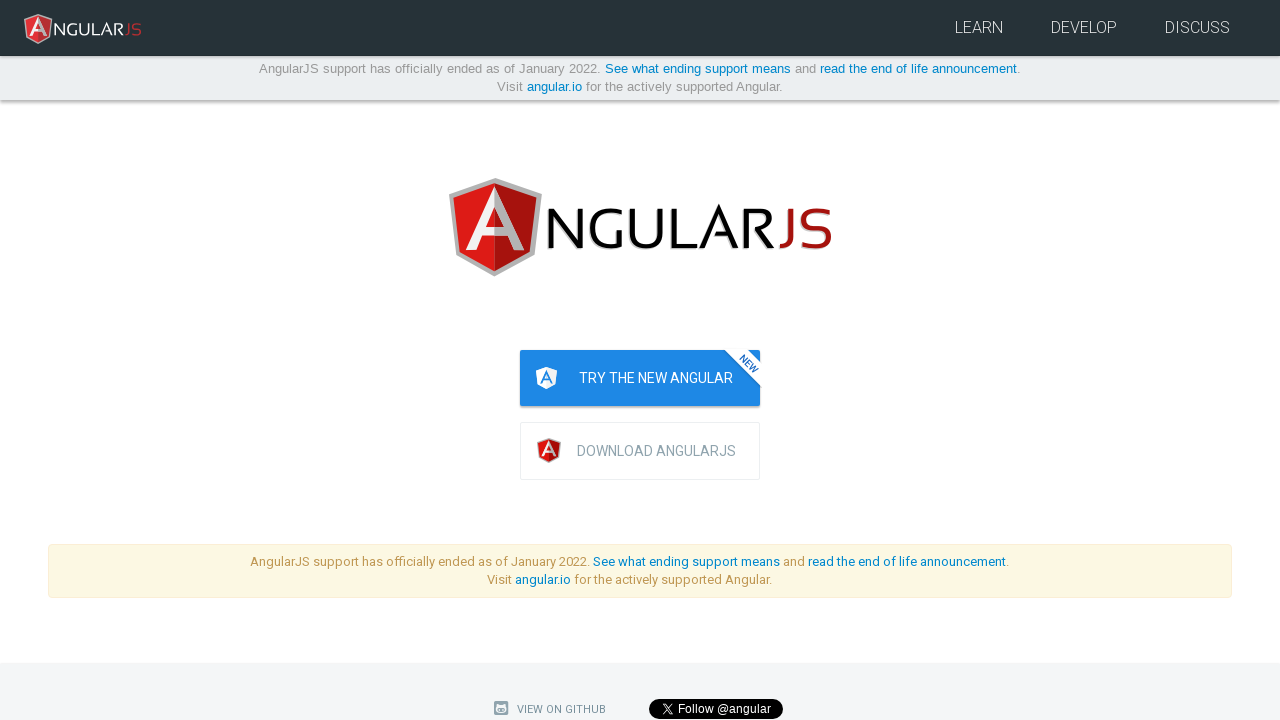

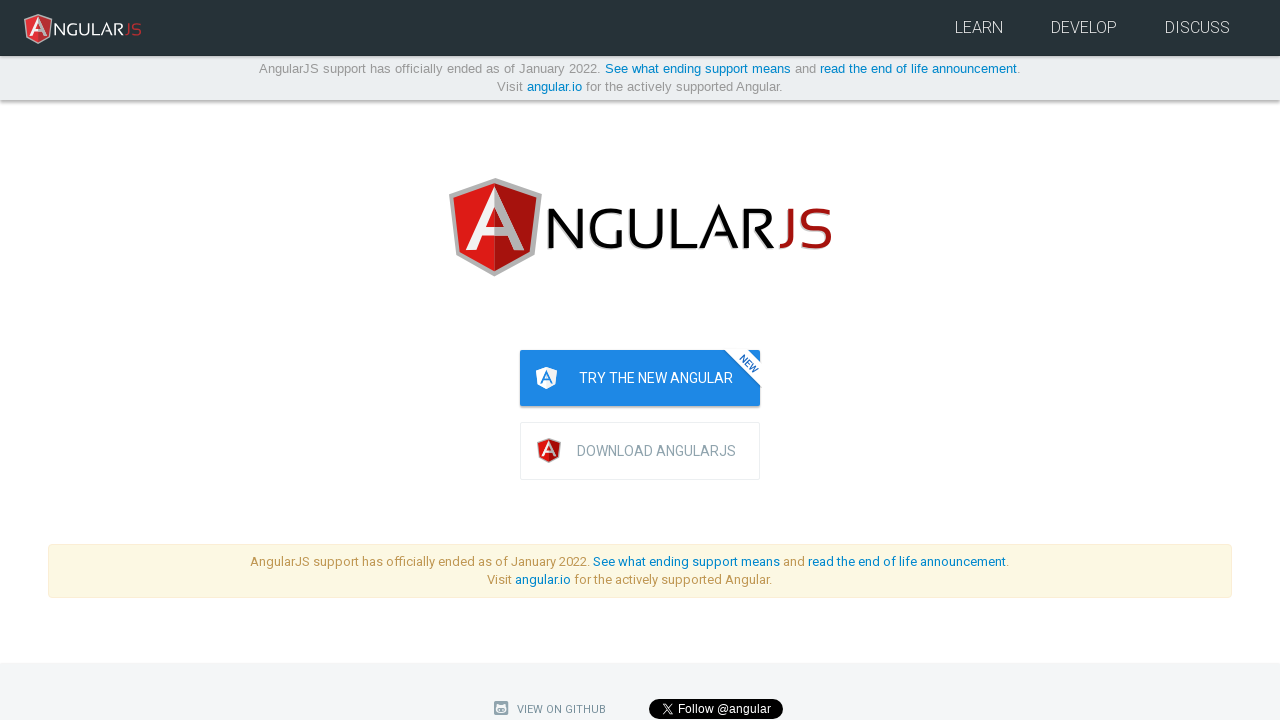